Tests JavaScript alert handling by clicking a button that triggers an alert, validating the alert text, and accepting it

Starting URL: https://automationfc.github.io/basic-form/index.html

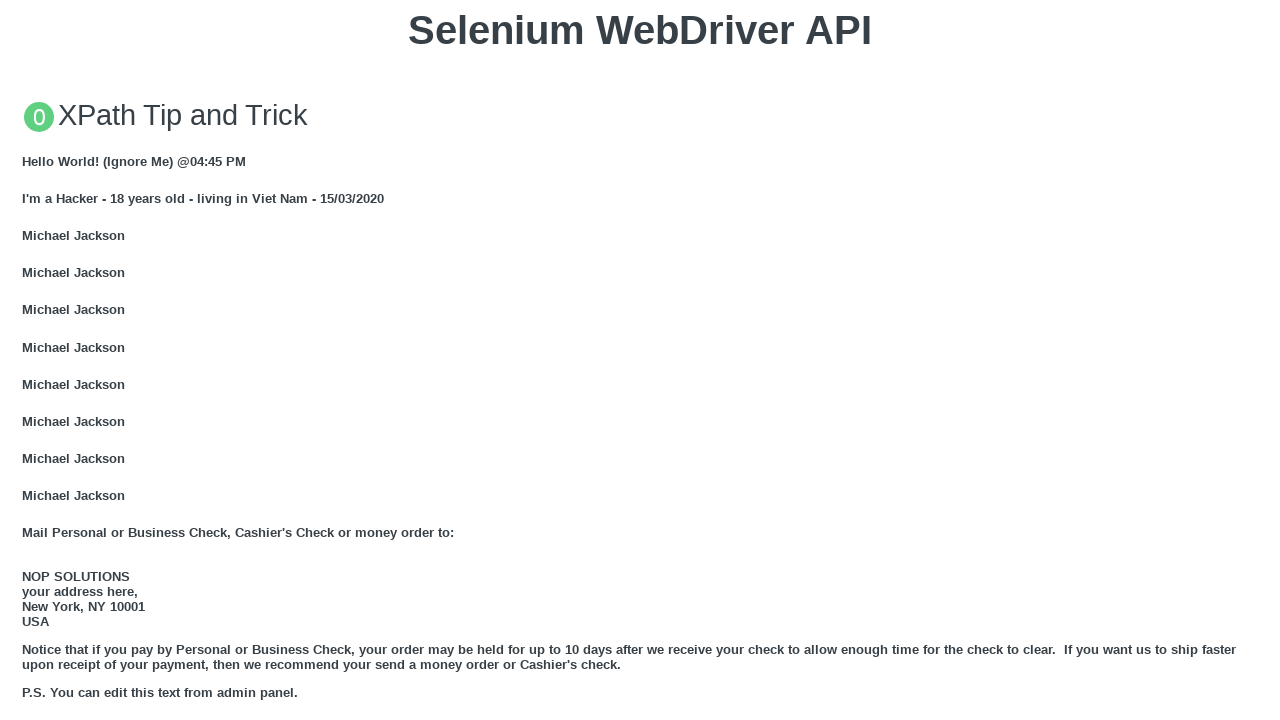

Clicked button to trigger JavaScript alert at (640, 360) on xpath=//button[@onclick='jsAlert()']
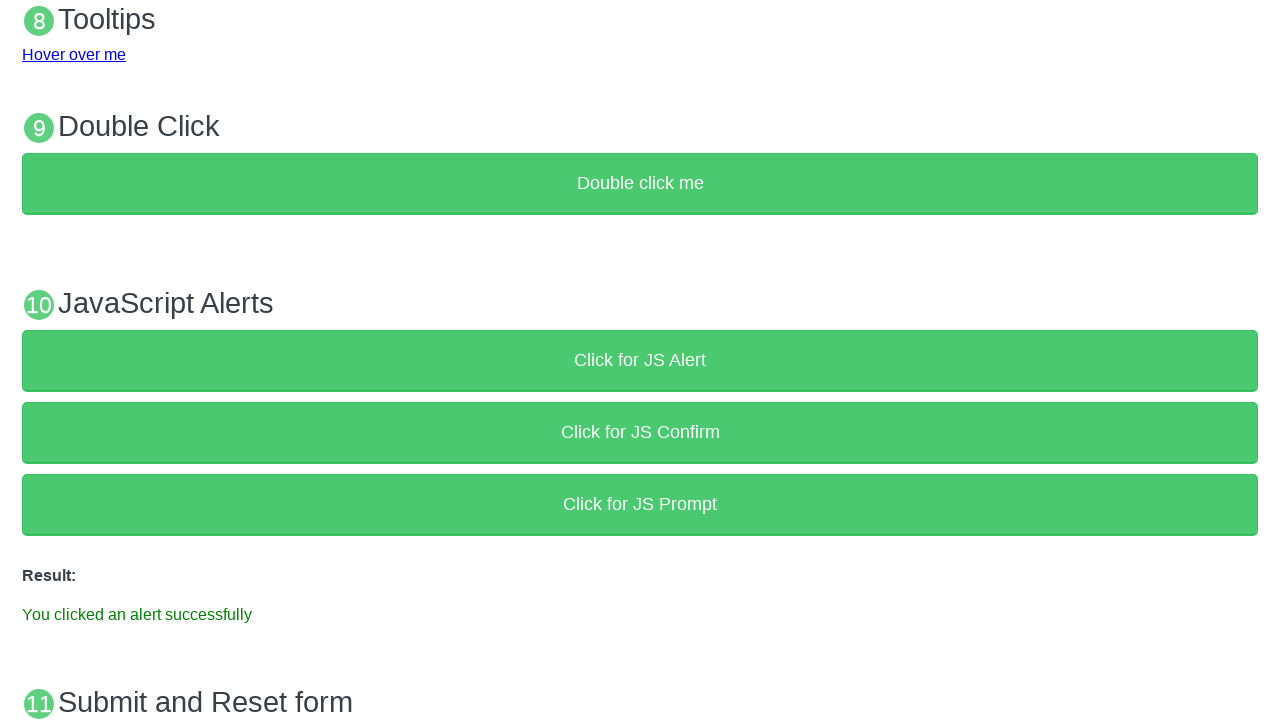

Set up dialog handler to accept alert
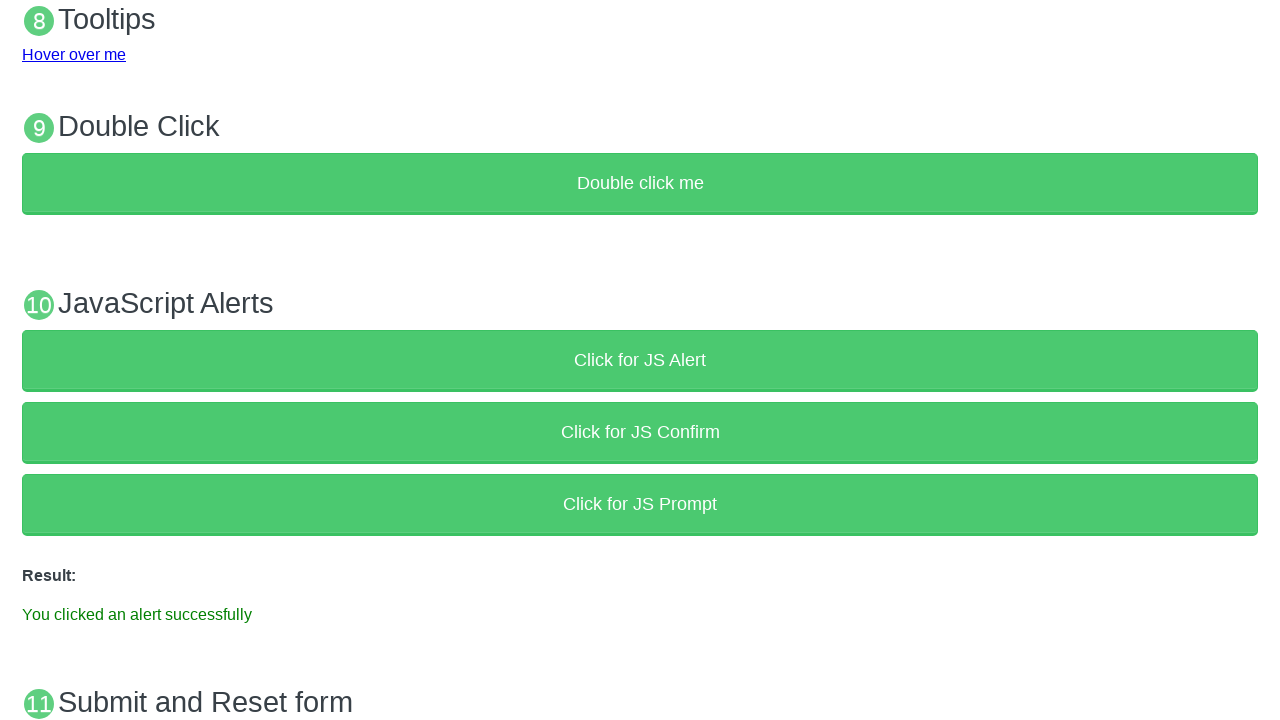

Verified result text 'You clicked an alert successfully' appeared
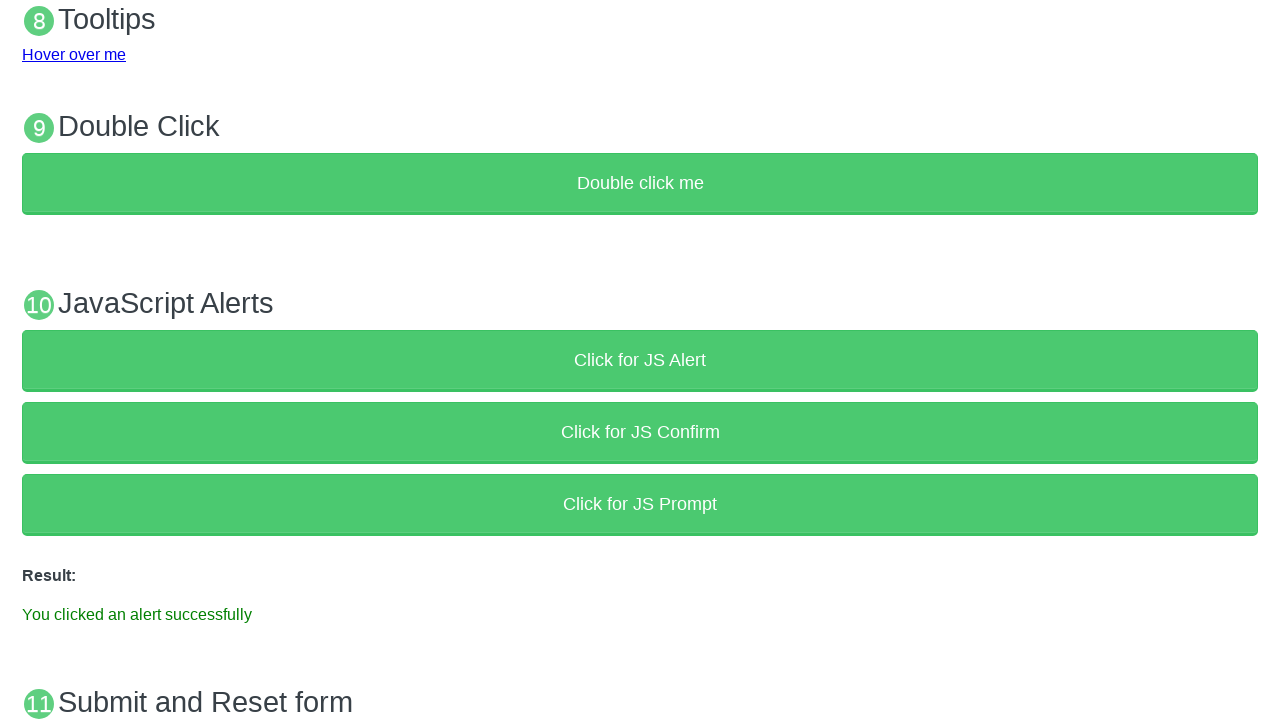

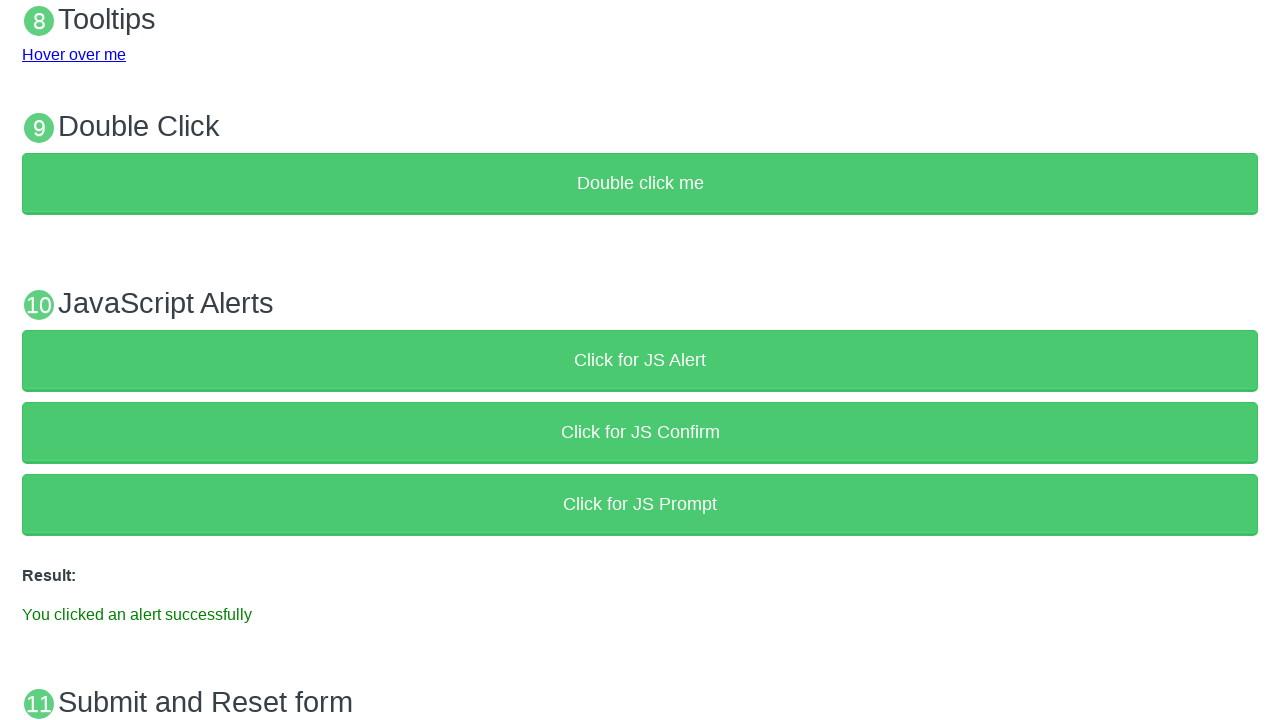